Tests that the counter displays the current number of todo items as items are added

Starting URL: https://demo.playwright.dev/todomvc

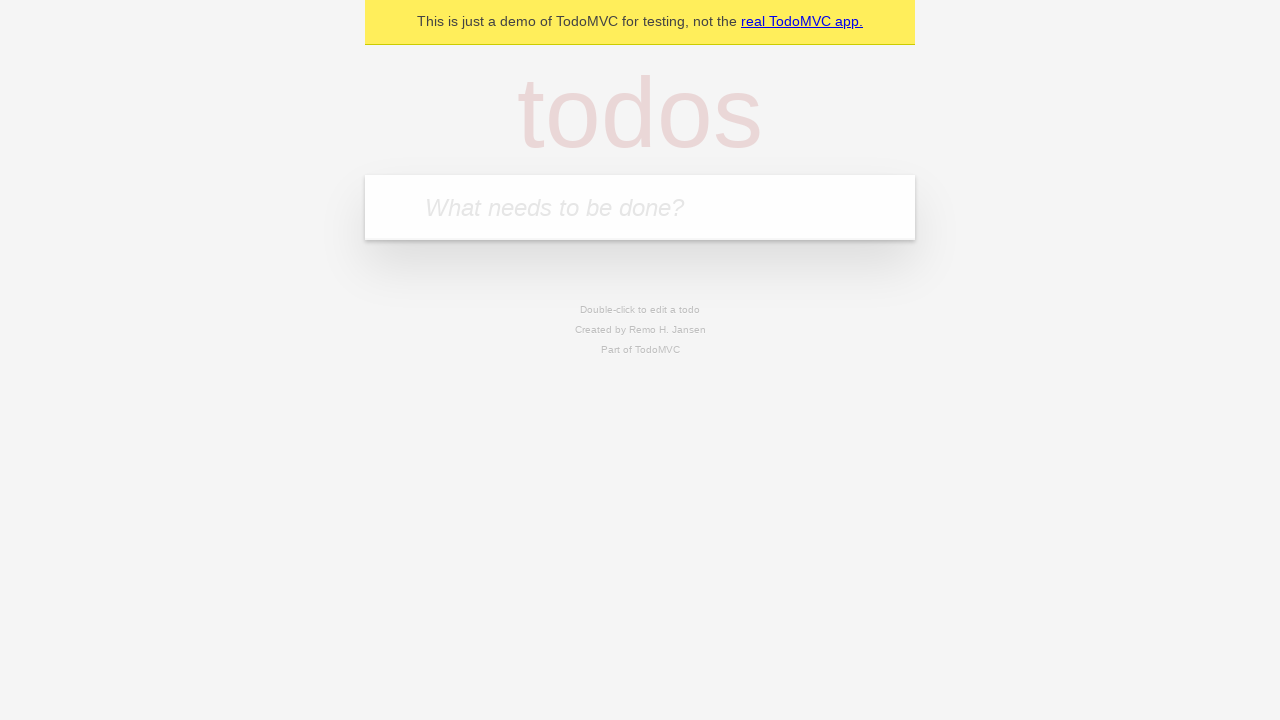

Located the todo input field with placeholder 'What needs to be done?'
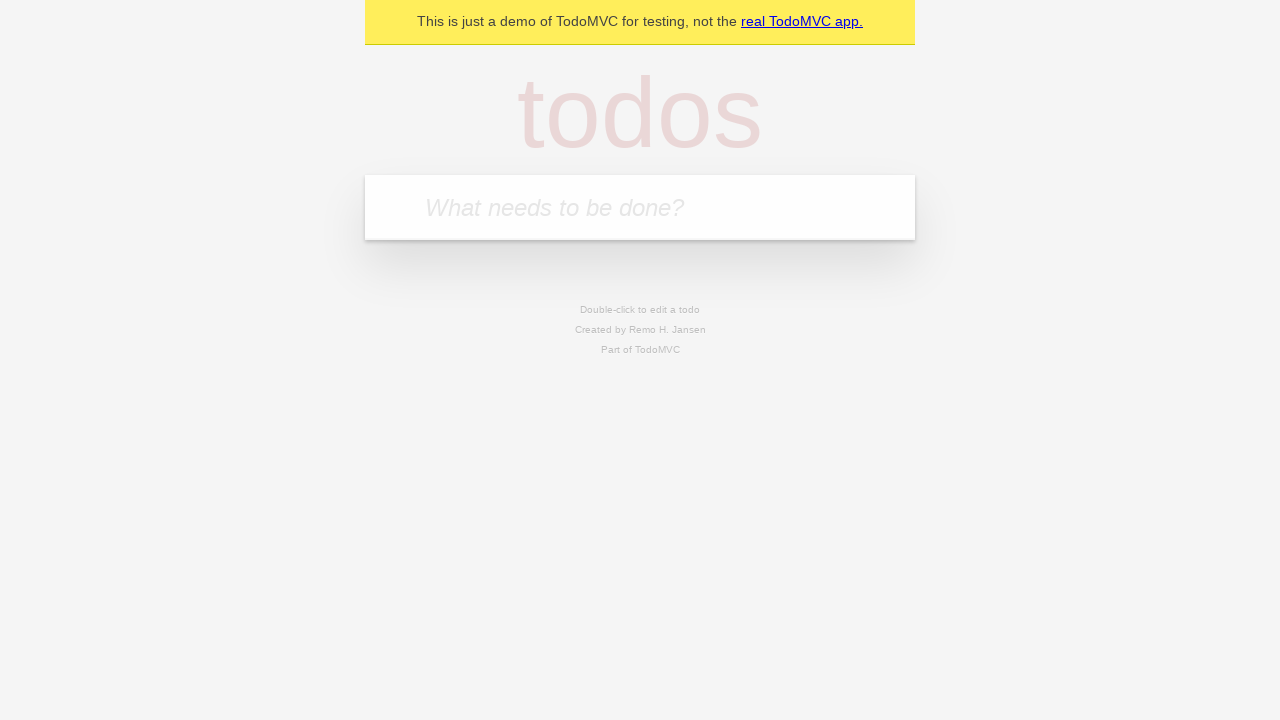

Filled todo input with 'buy some cheese' on internal:attr=[placeholder="What needs to be done?"i]
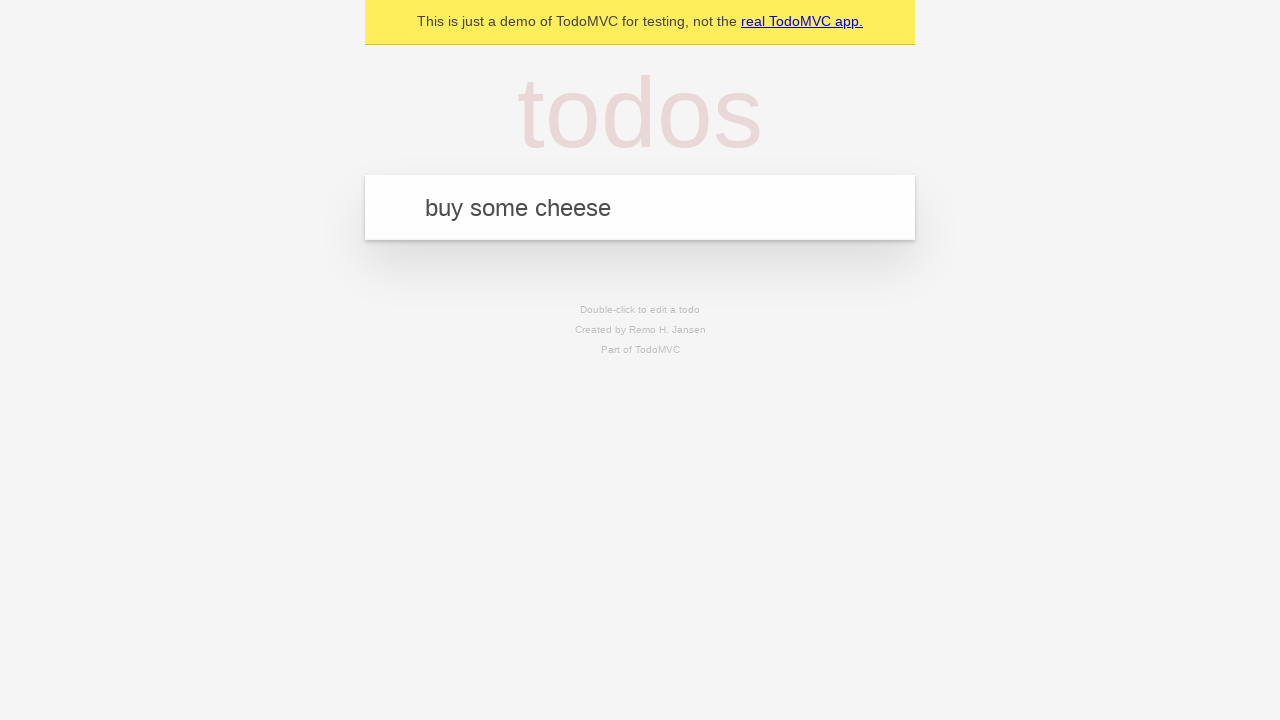

Pressed Enter to add first todo item on internal:attr=[placeholder="What needs to be done?"i]
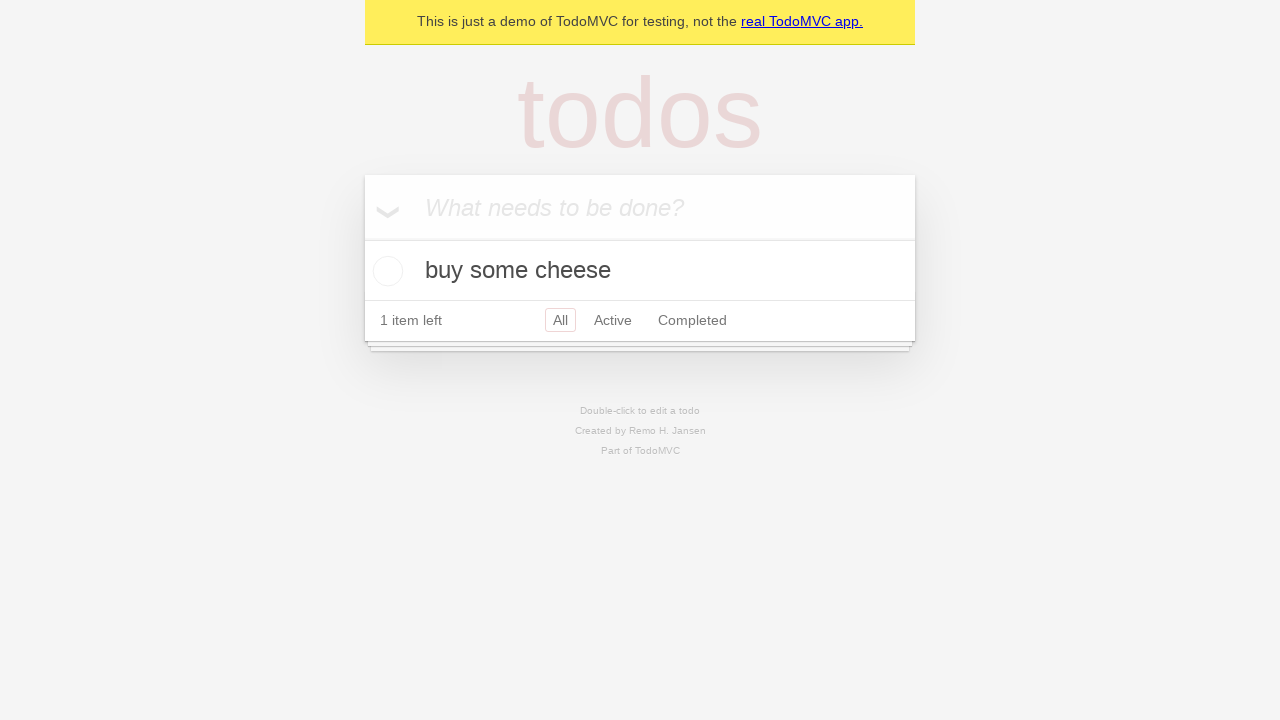

Todo counter element appeared after adding first item
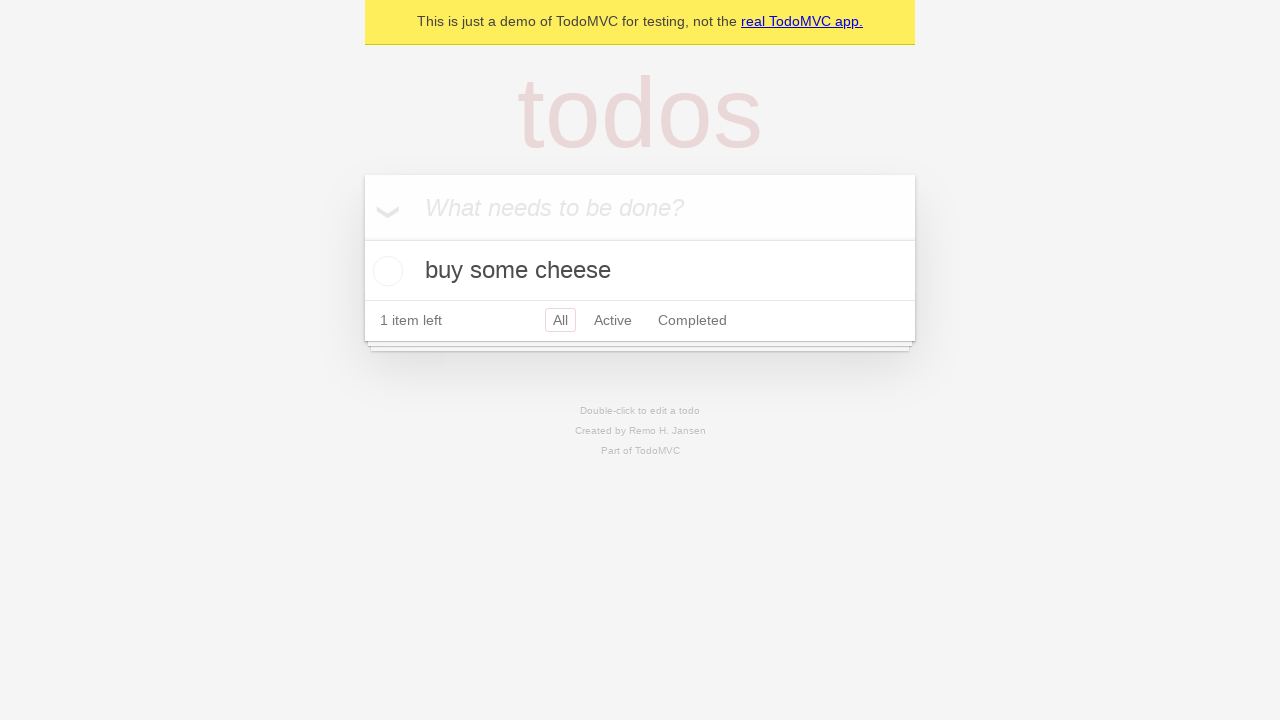

Filled todo input with 'feed the cat' on internal:attr=[placeholder="What needs to be done?"i]
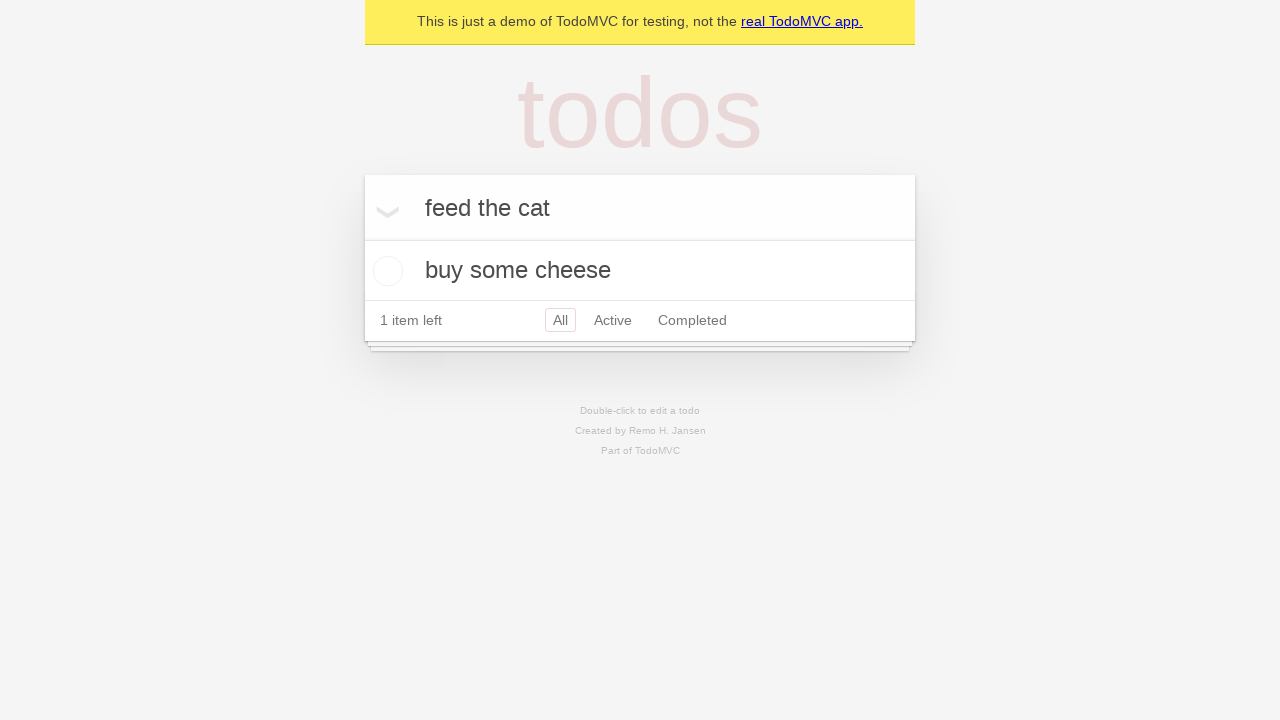

Pressed Enter to add second todo item on internal:attr=[placeholder="What needs to be done?"i]
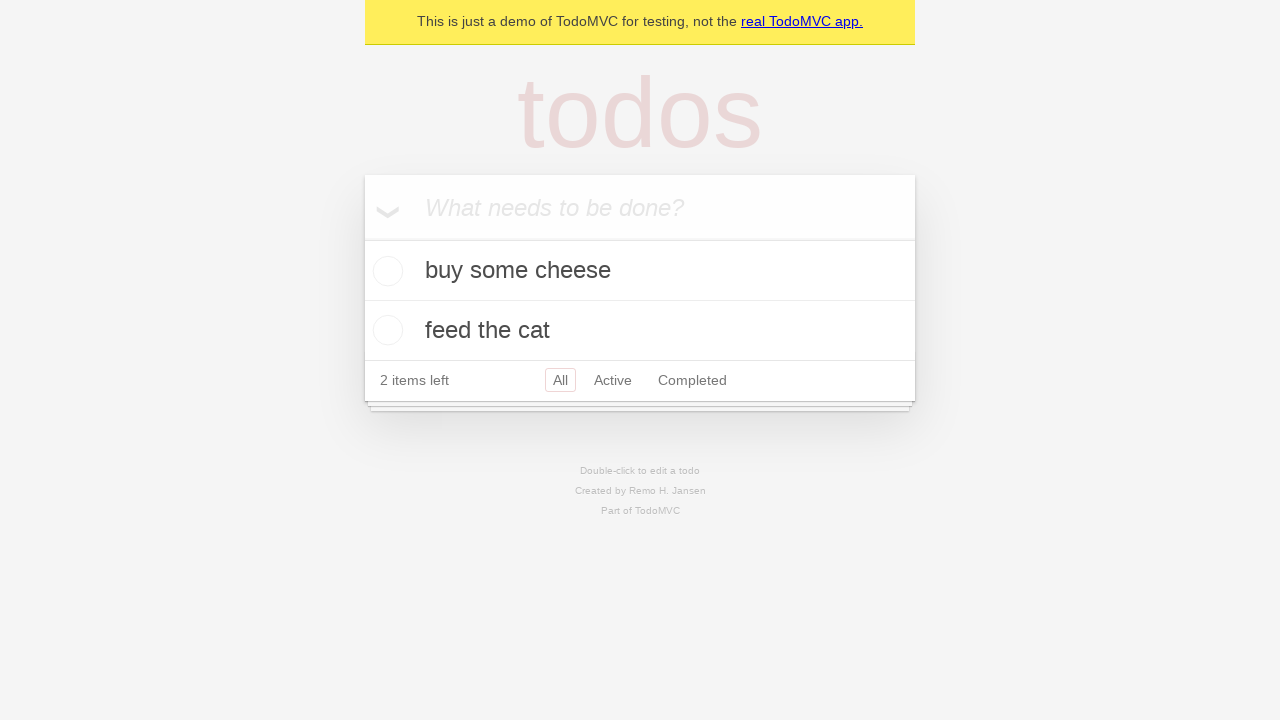

Todo counter element updated after adding second item
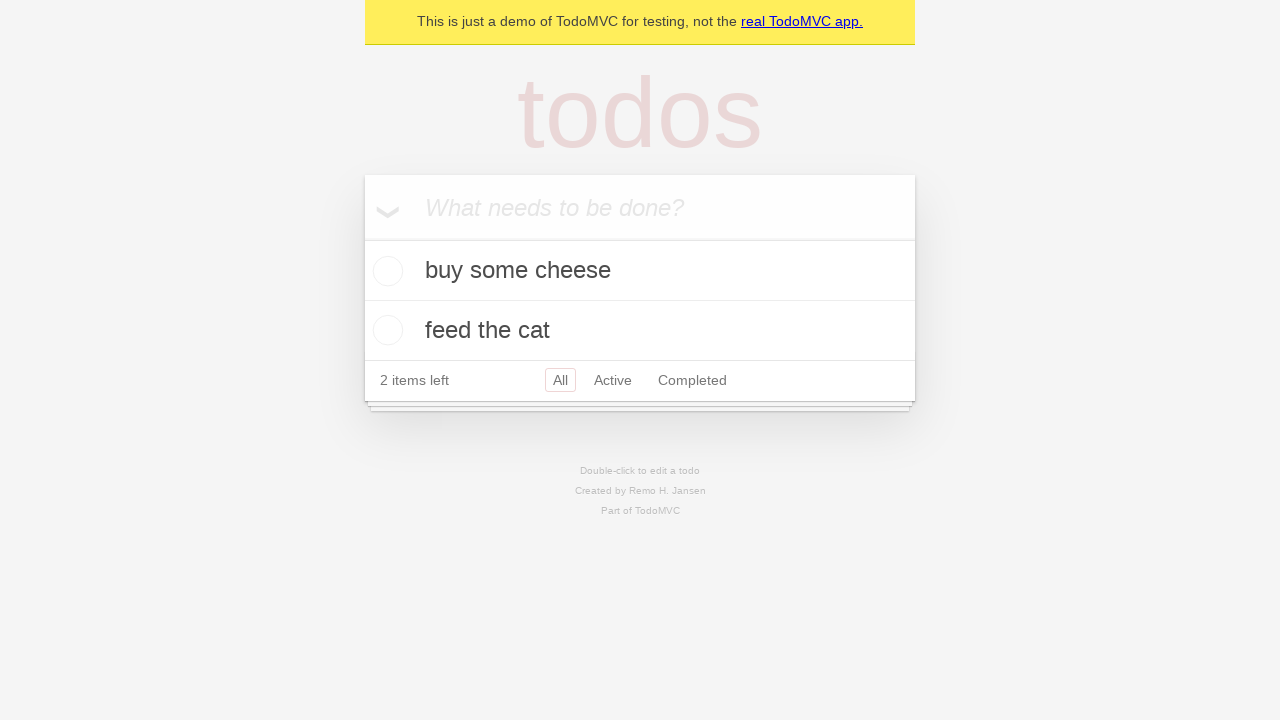

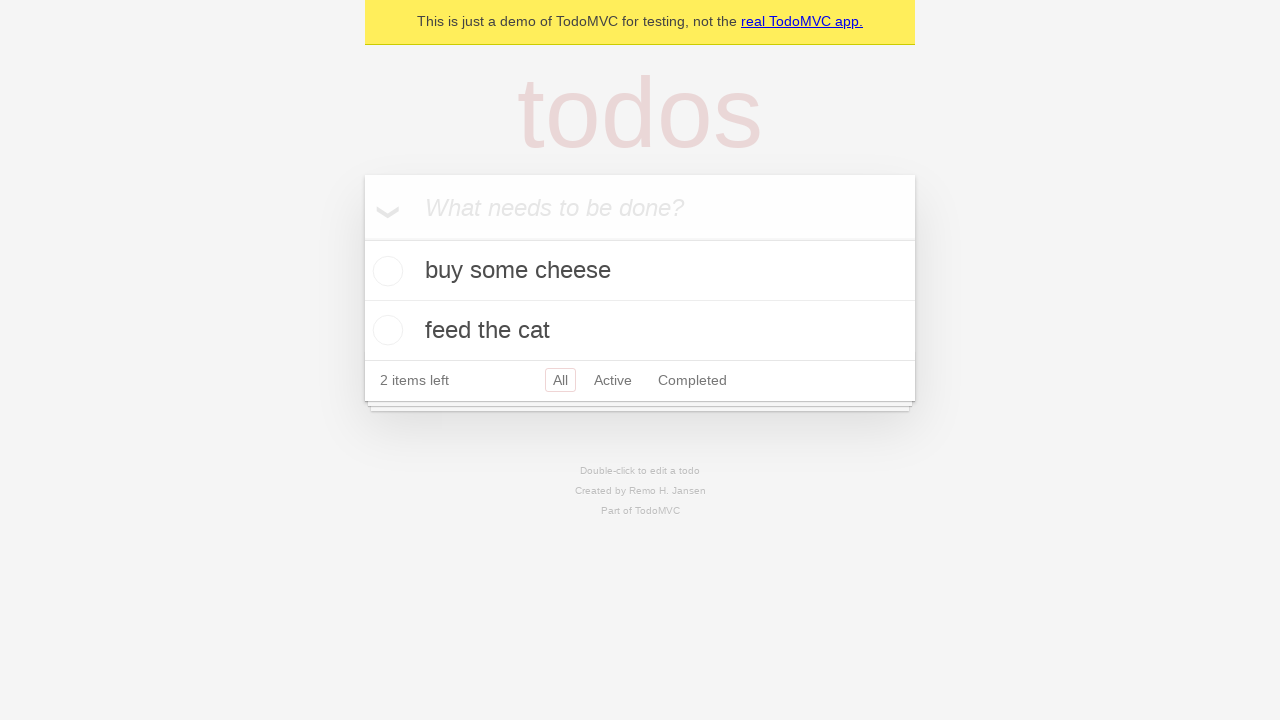